Tests that the form rejects empty email field

Starting URL: https://davi-vert.vercel.app/index.html

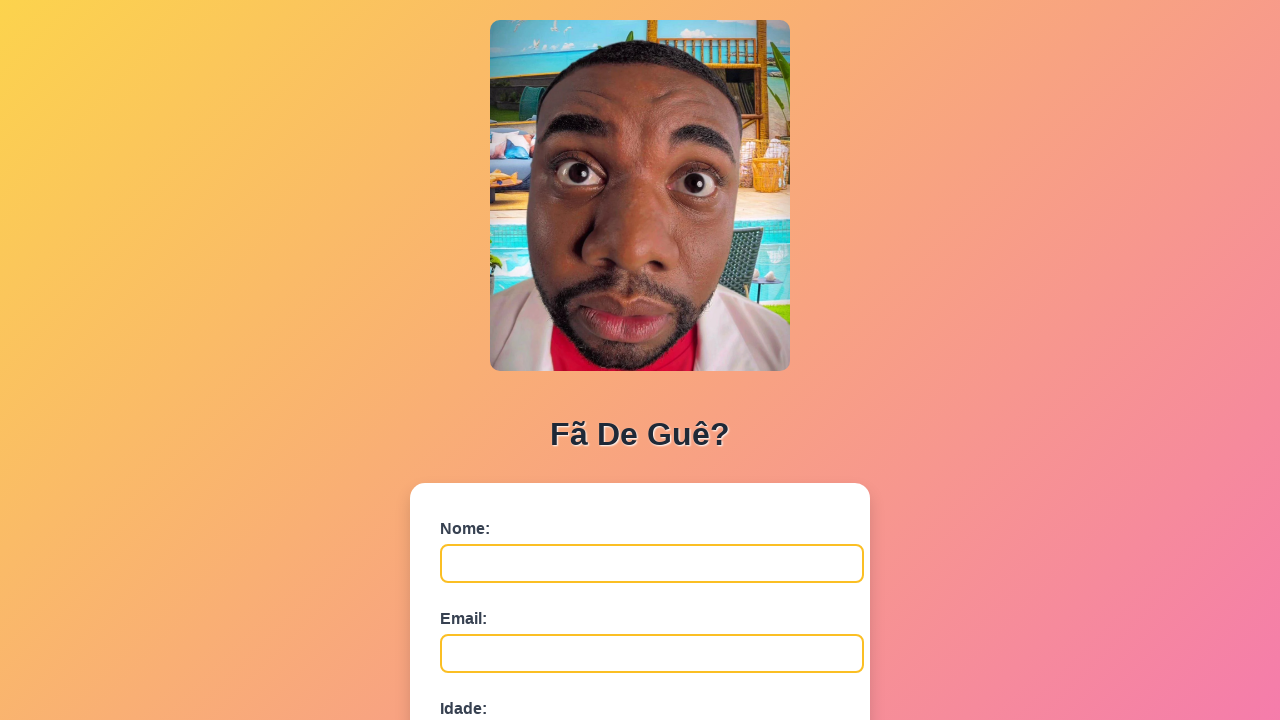

Navigated to registration form page
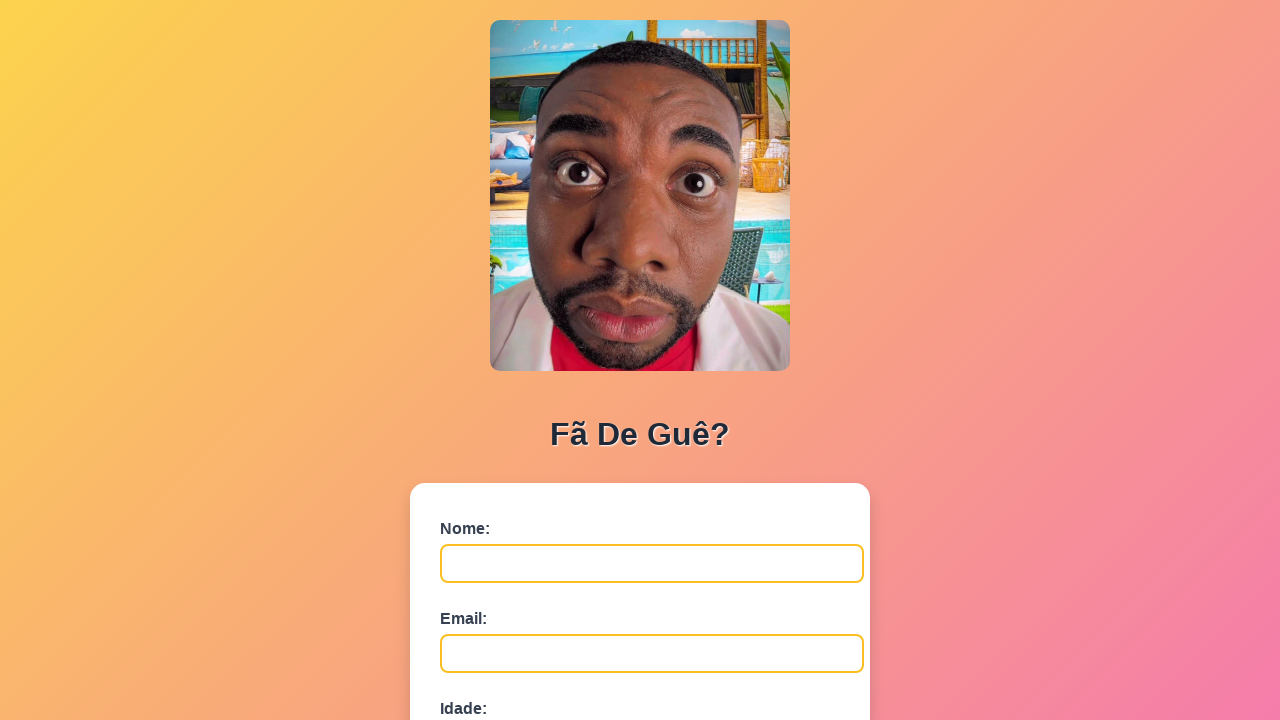

Cleared localStorage
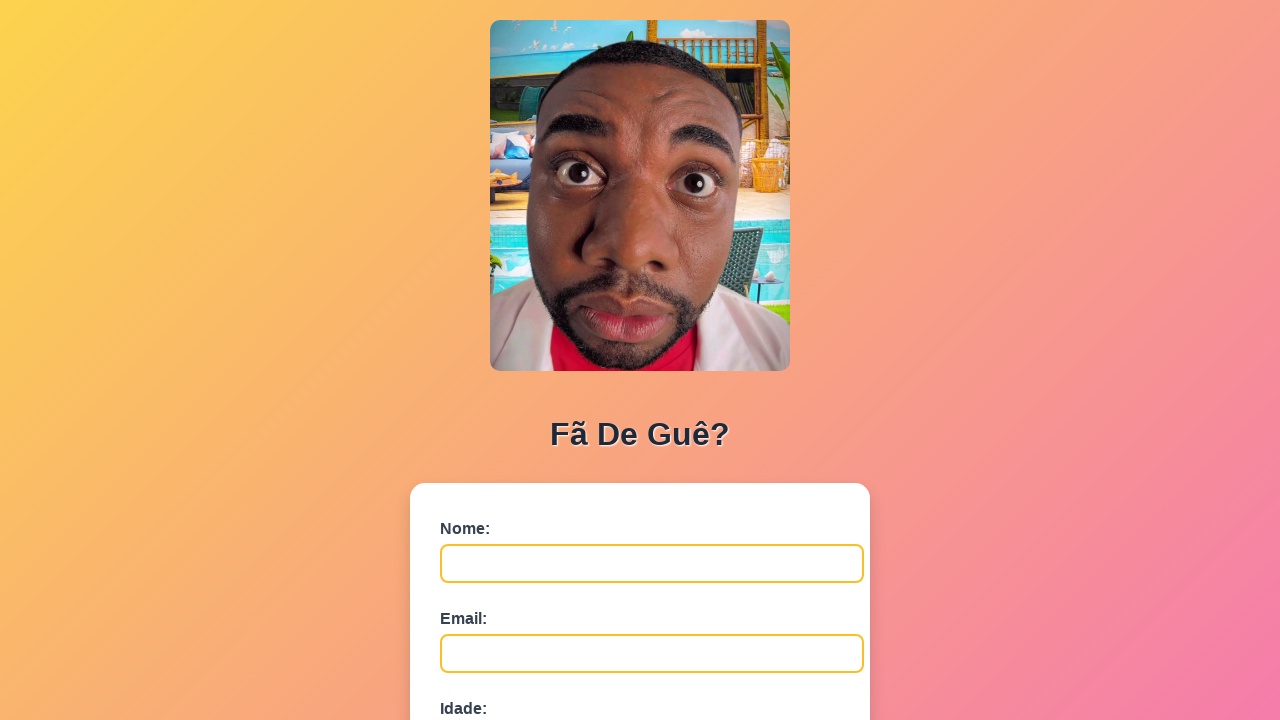

Filled name field with 'Fernando Gomes Ribeiro' on #nome
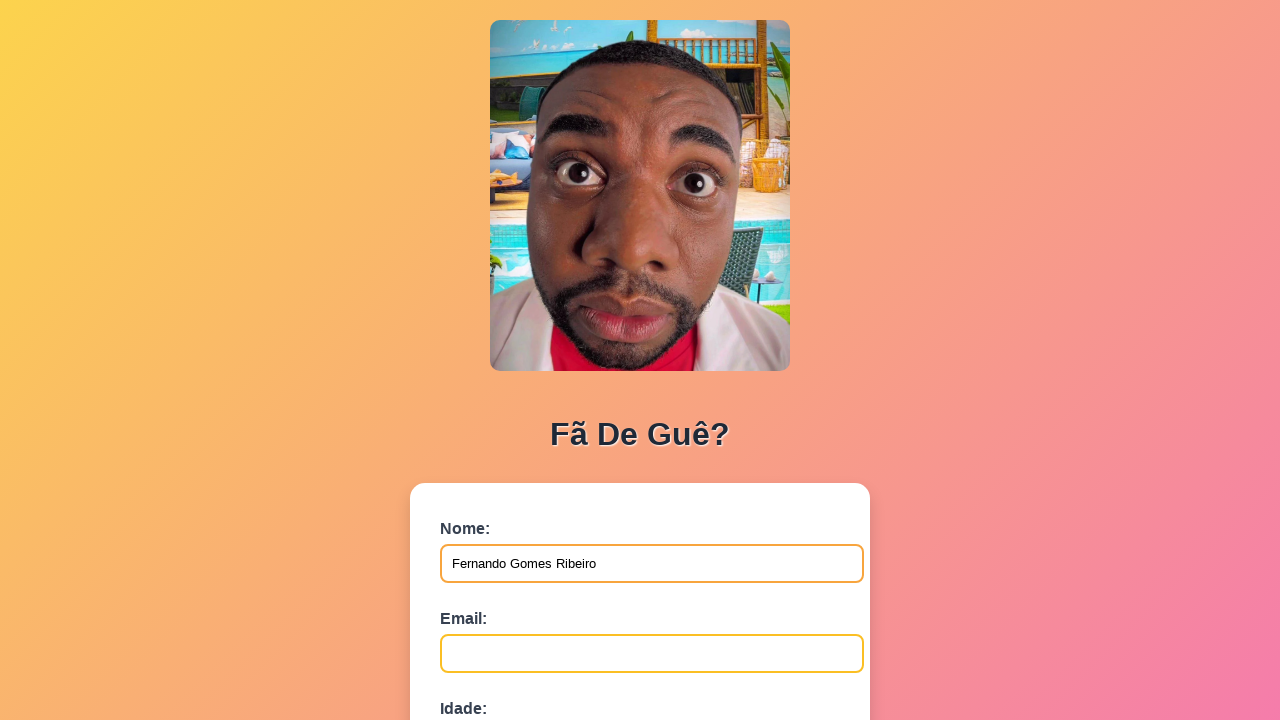

Left email field empty on #email
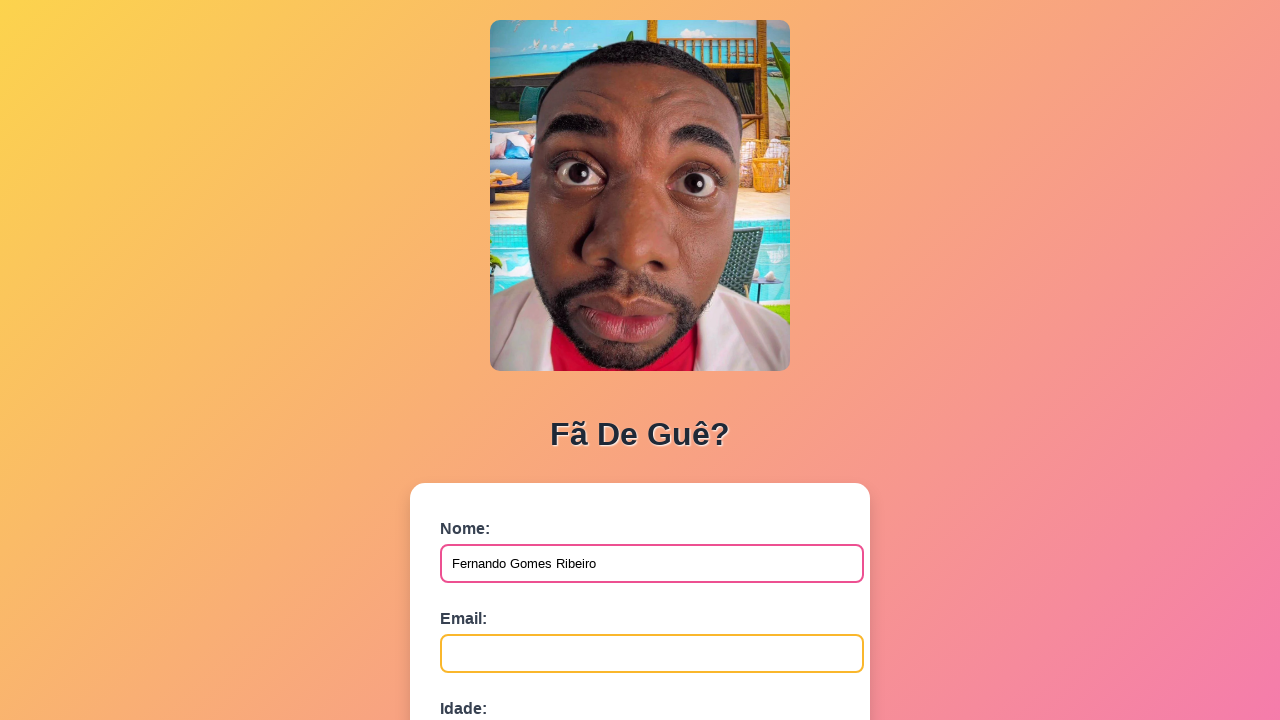

Filled age field with '35' on #idade
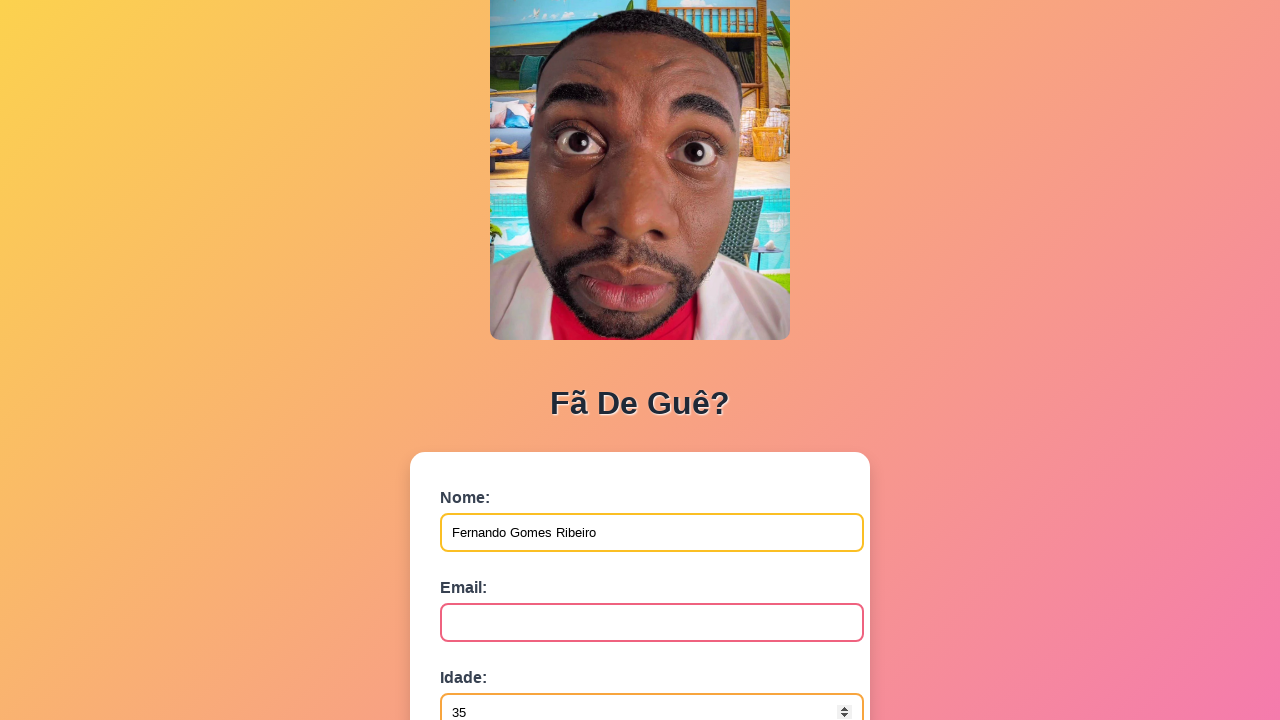

Clicked submit button to test empty email rejection at (490, 569) on button[type='submit']
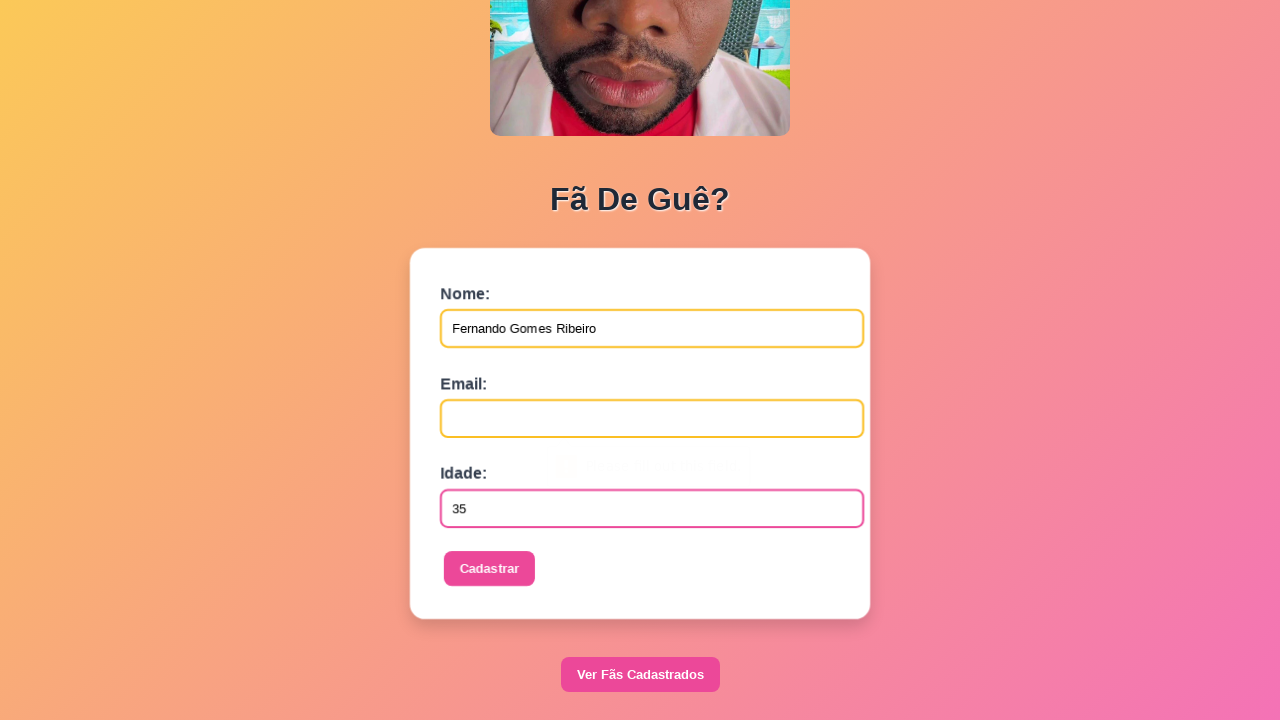

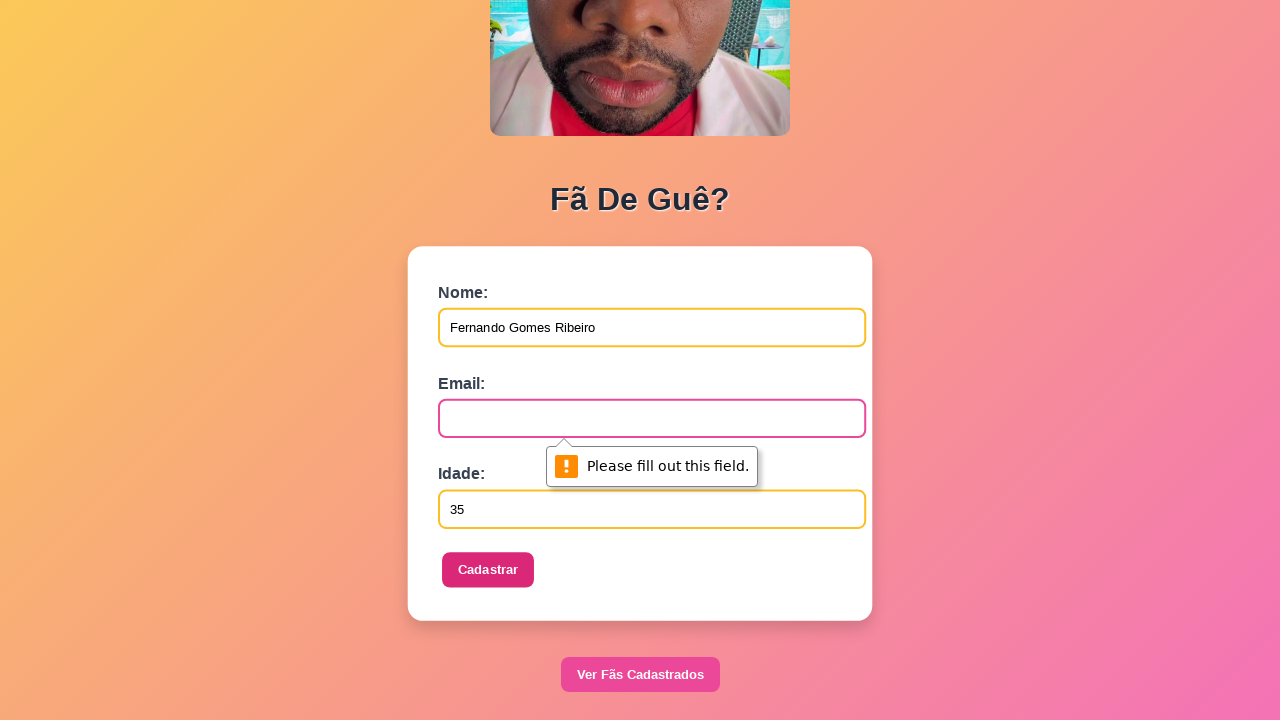